Tests clicking on the book appointment button and navigating to booking page

Starting URL: https://famcare.app

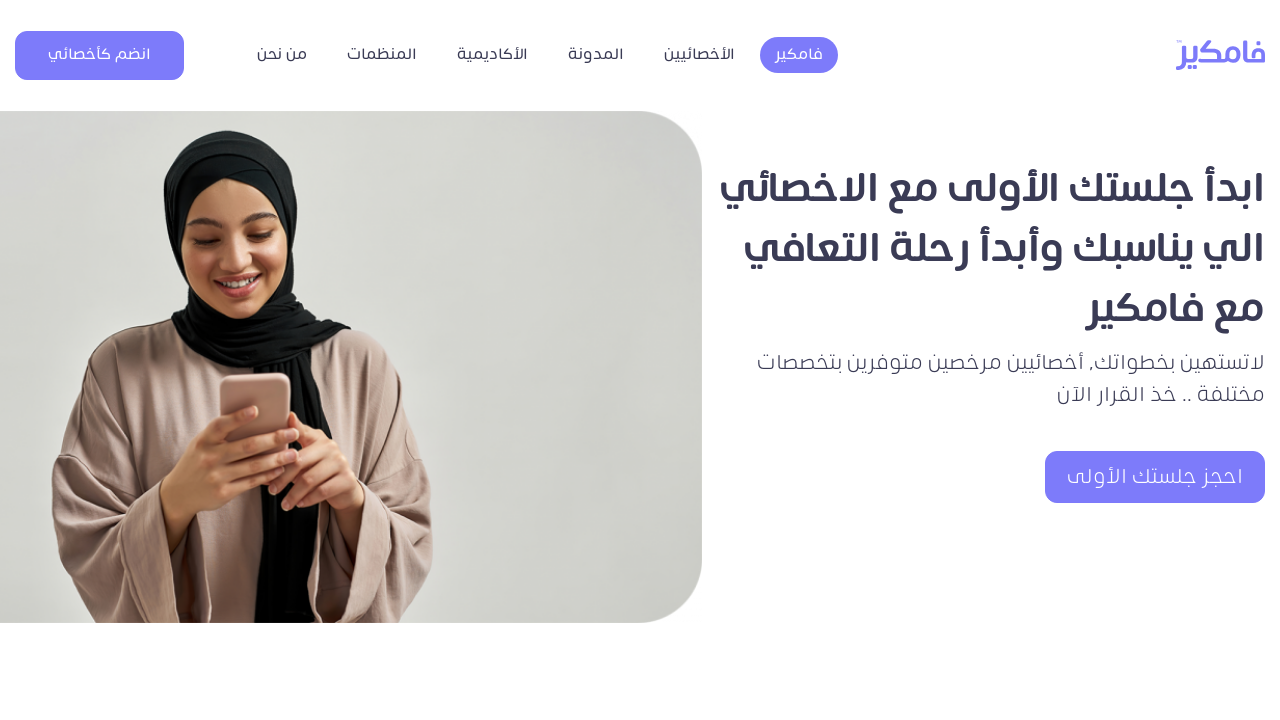

Clicked on specialists page navigation at (700, 55) on xpath=//*[@title = 'الأخصائيين']
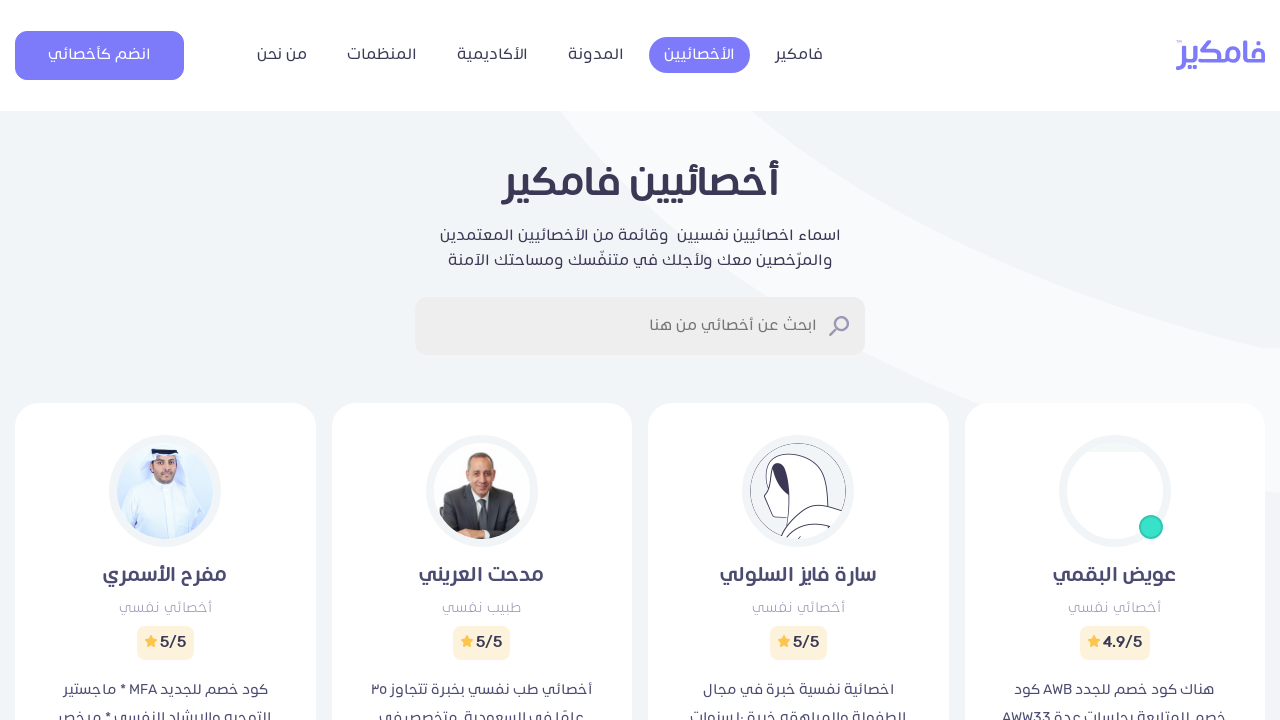

Clicked on book appointment button at (1054, 360) on xpath=/html/body/div[1]/div/div[2]/div/div[2]/a[3]
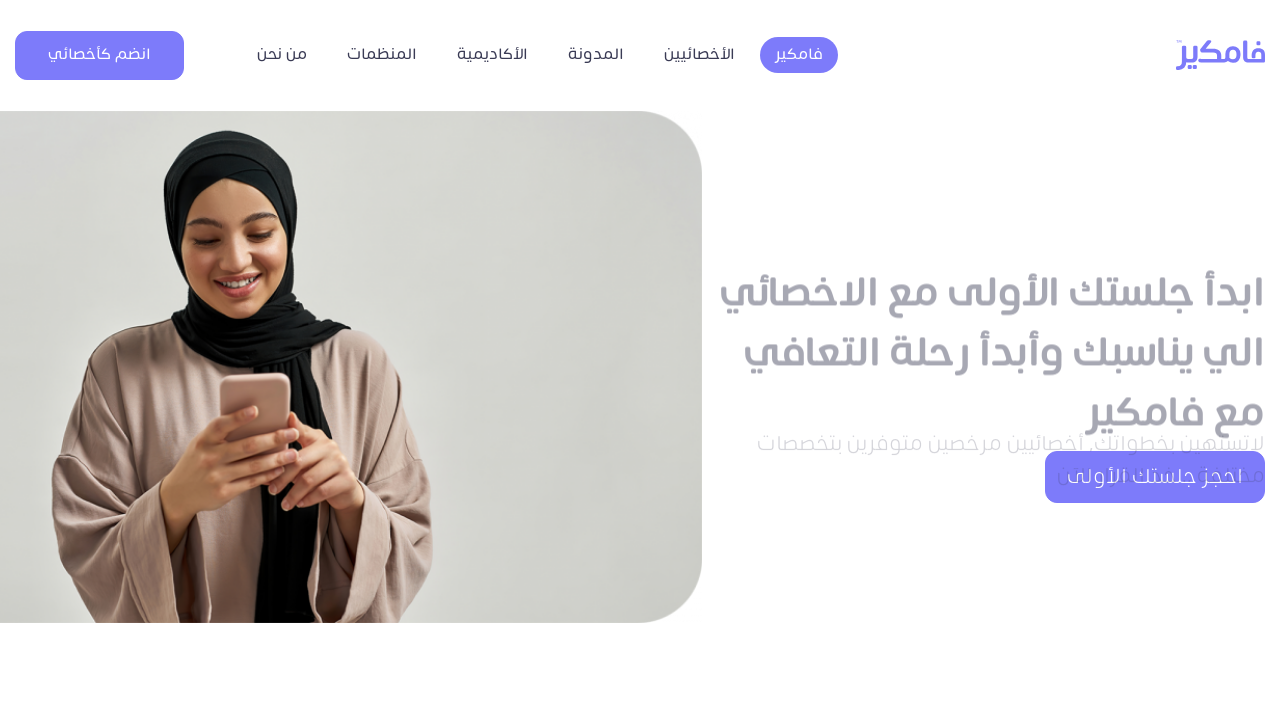

Booking page loaded successfully
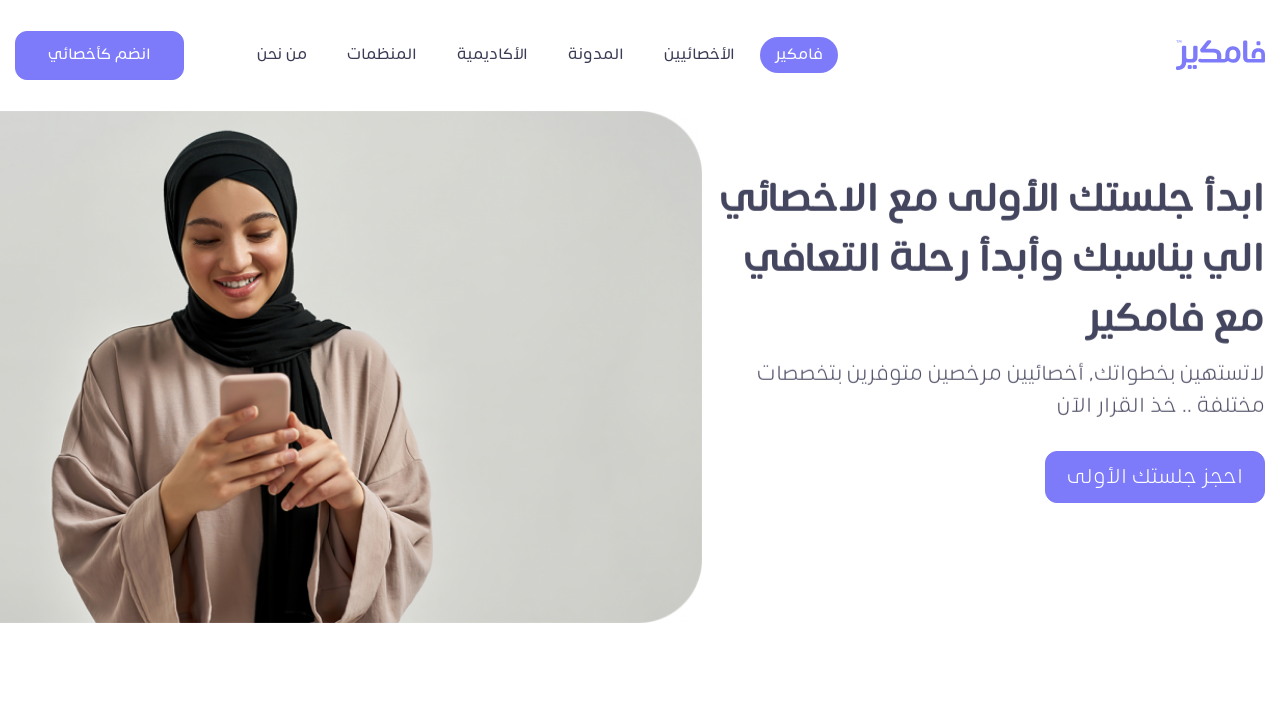

Navigated back to previous page
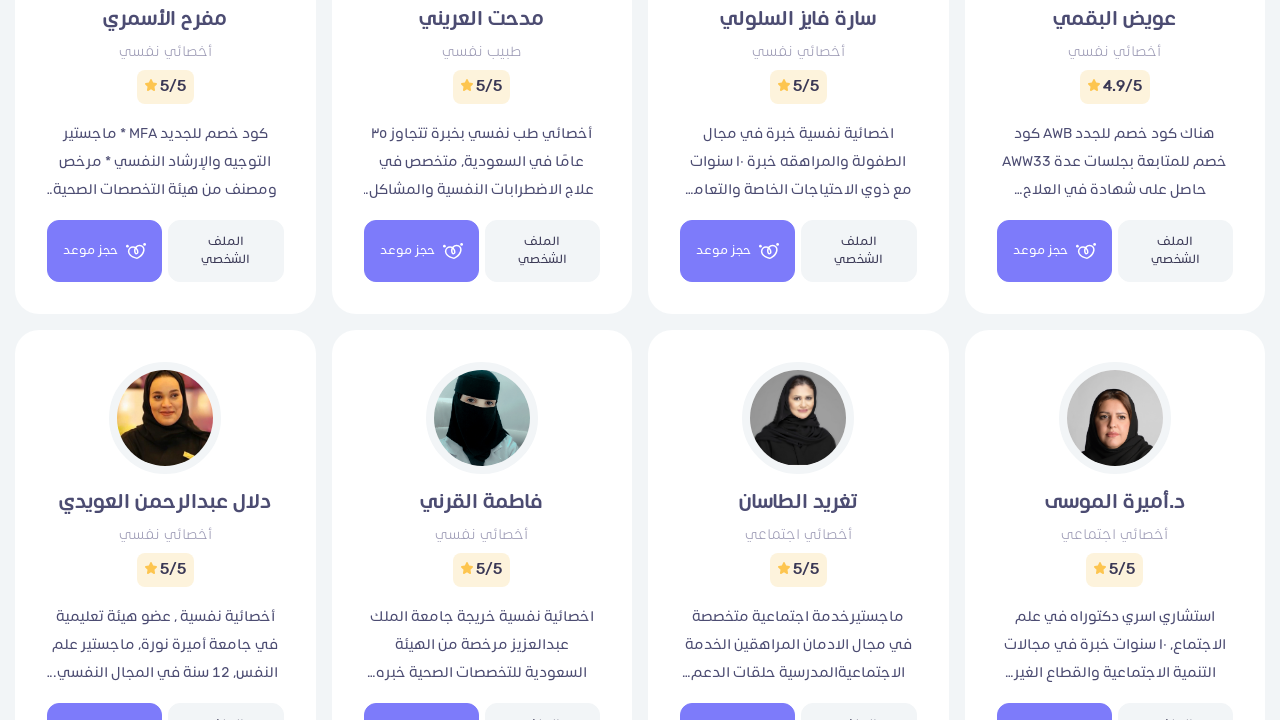

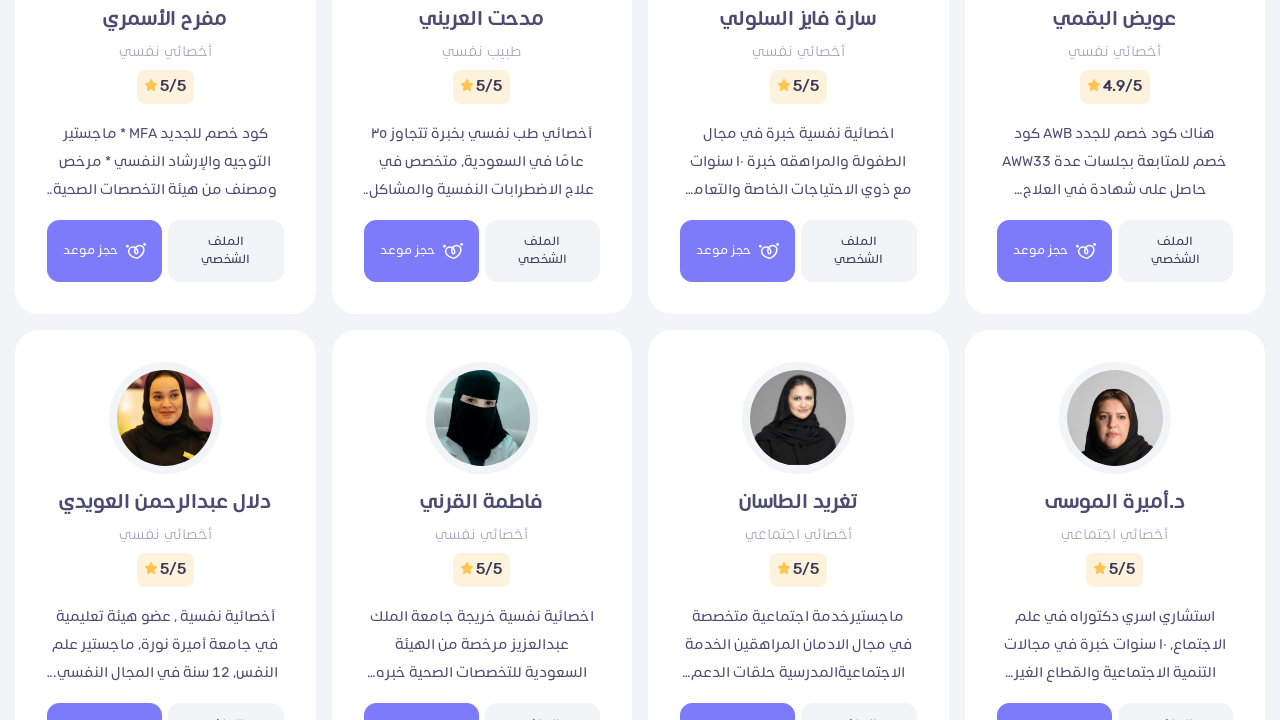